Tests page scrolling functionality by scrolling to the bottom of the page and then back to the top using keyboard shortcuts

Starting URL: https://livingliquidz.com

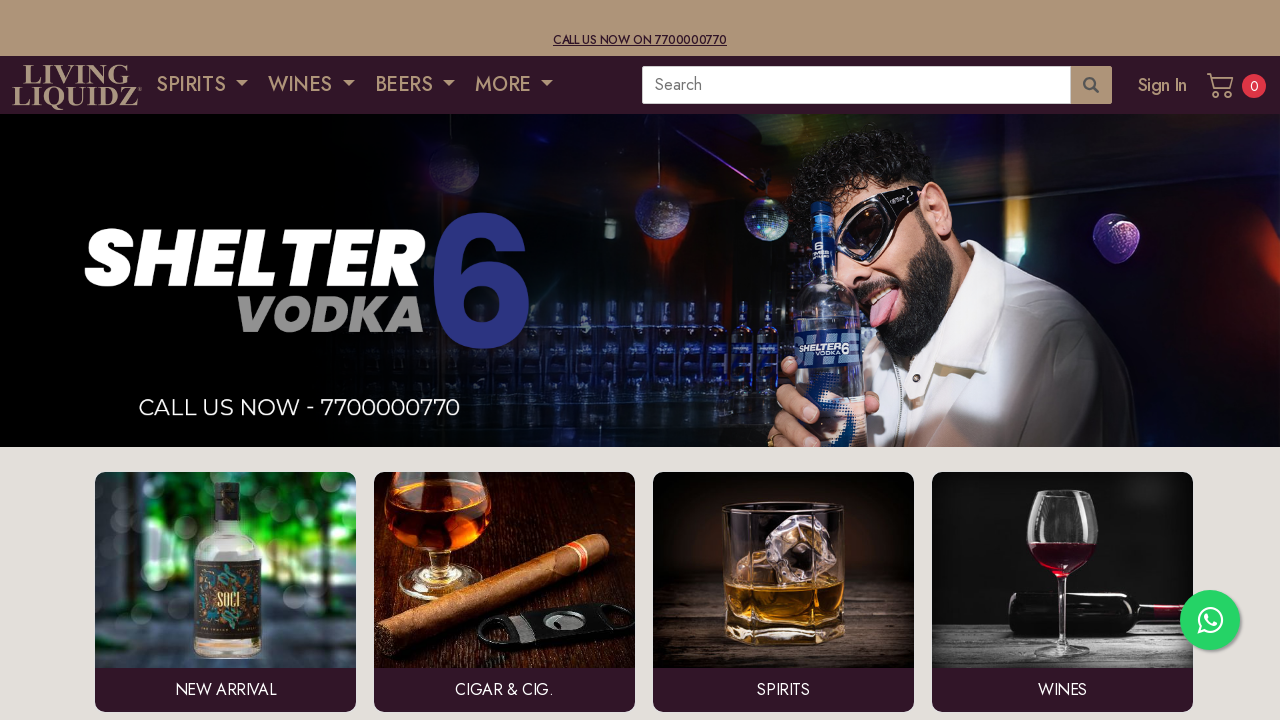

Pressed Ctrl+End to scroll to the bottom of the page
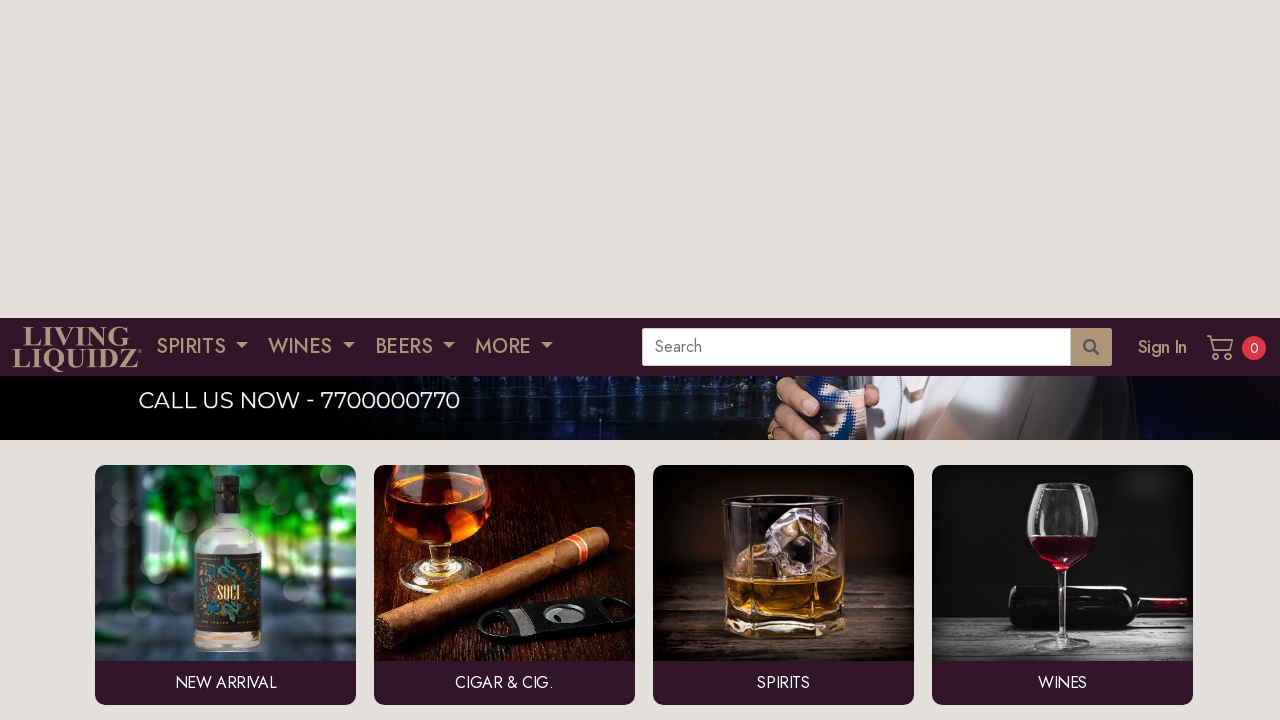

Waited 3 seconds for scroll to complete
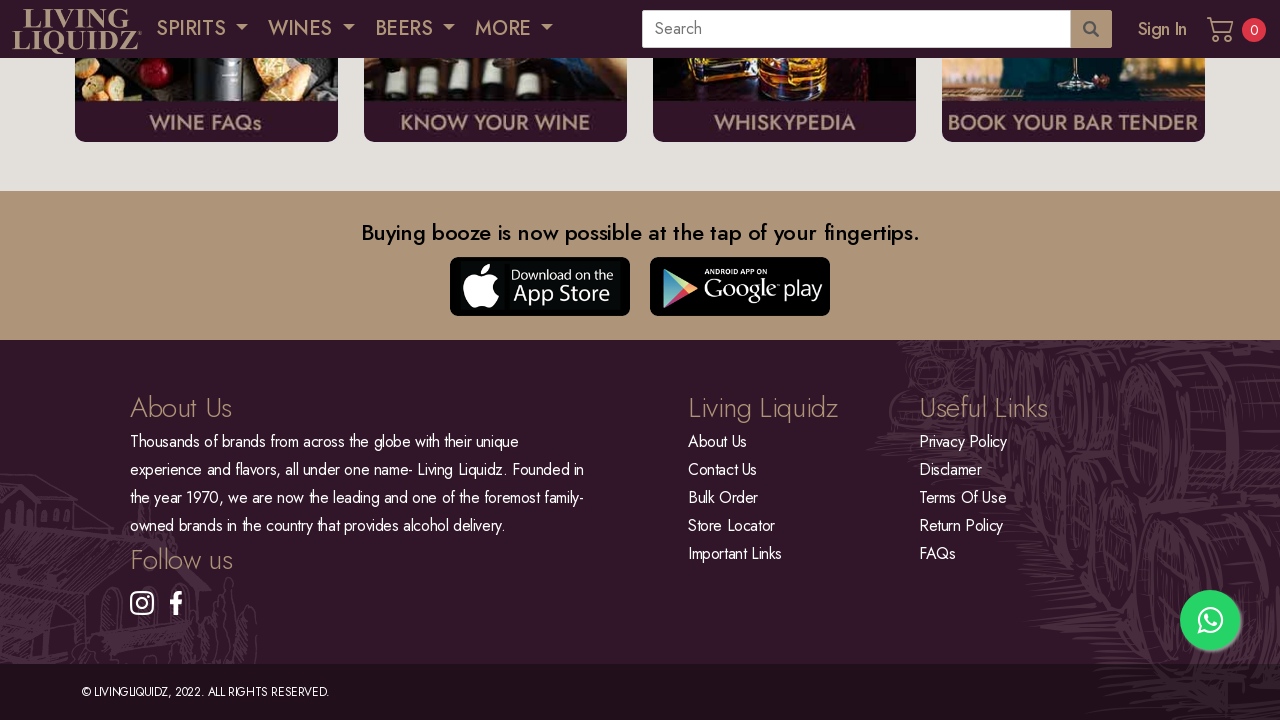

Pressed Ctrl+Home to scroll back to the top of the page
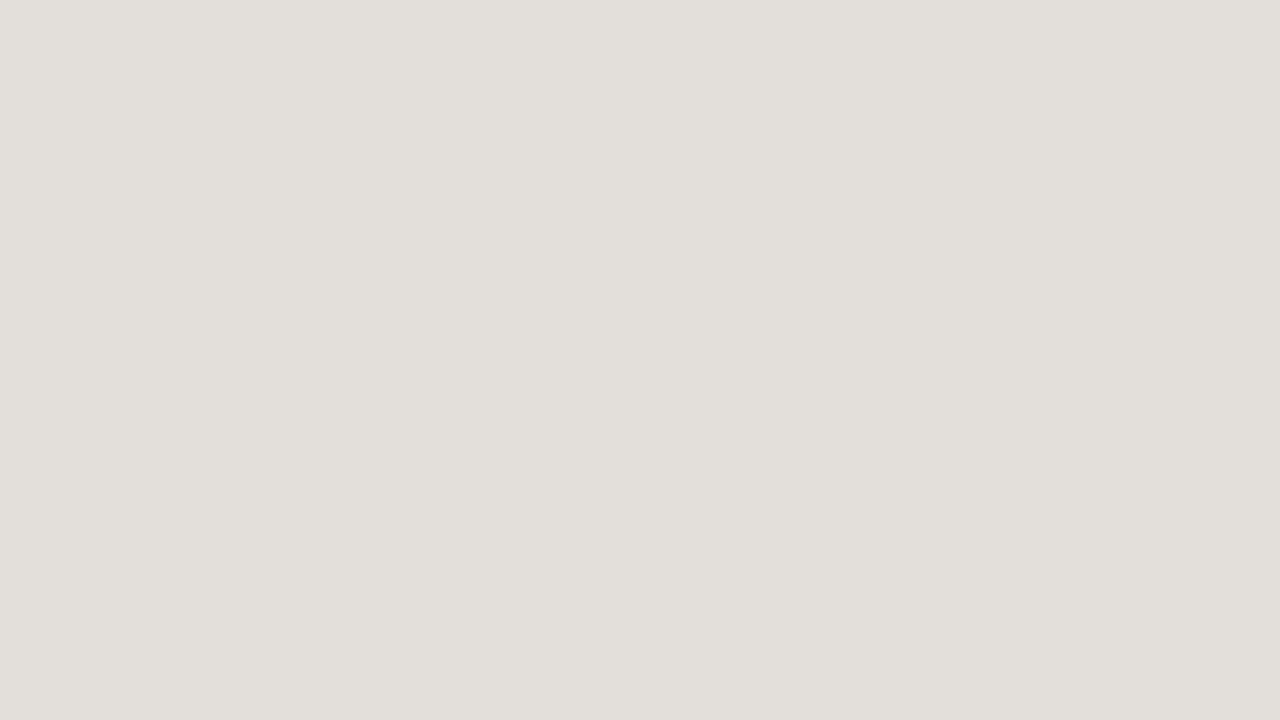

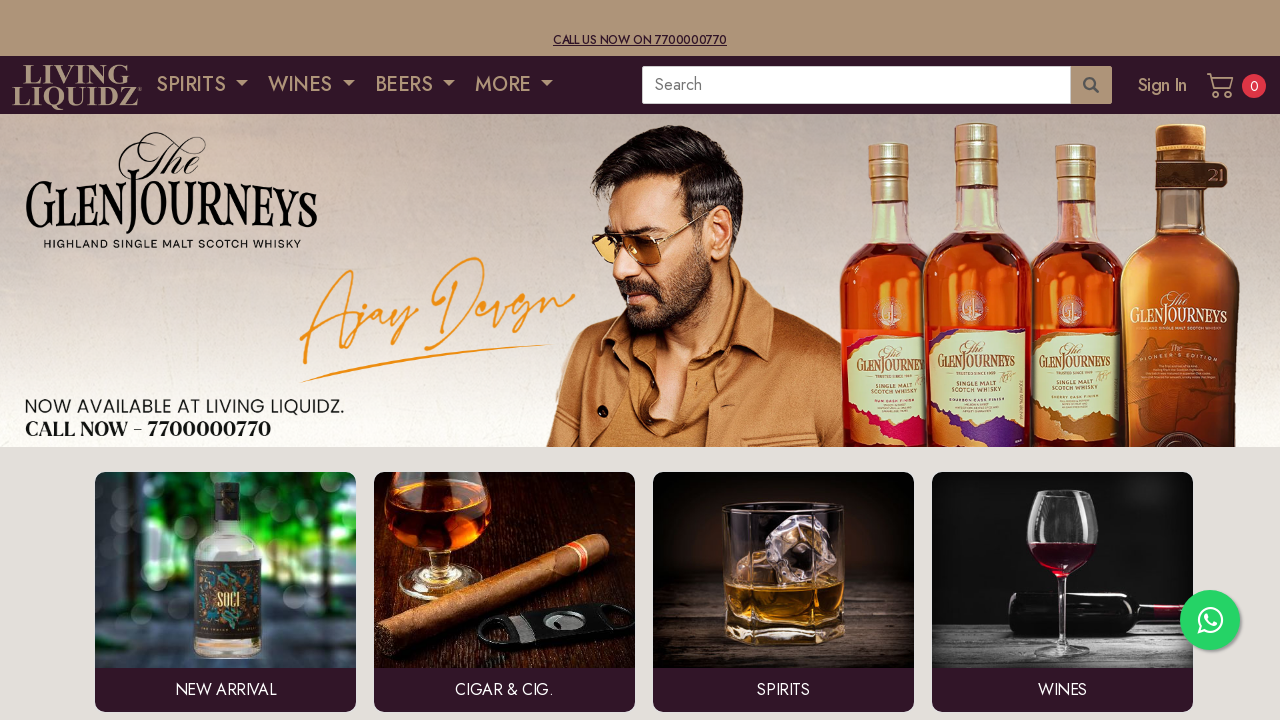